Tests JavaScript prompt alert functionality by clicking a button to trigger a JS prompt, entering text into the prompt dialog, and accepting it.

Starting URL: https://the-internet.herokuapp.com/javascript_alerts

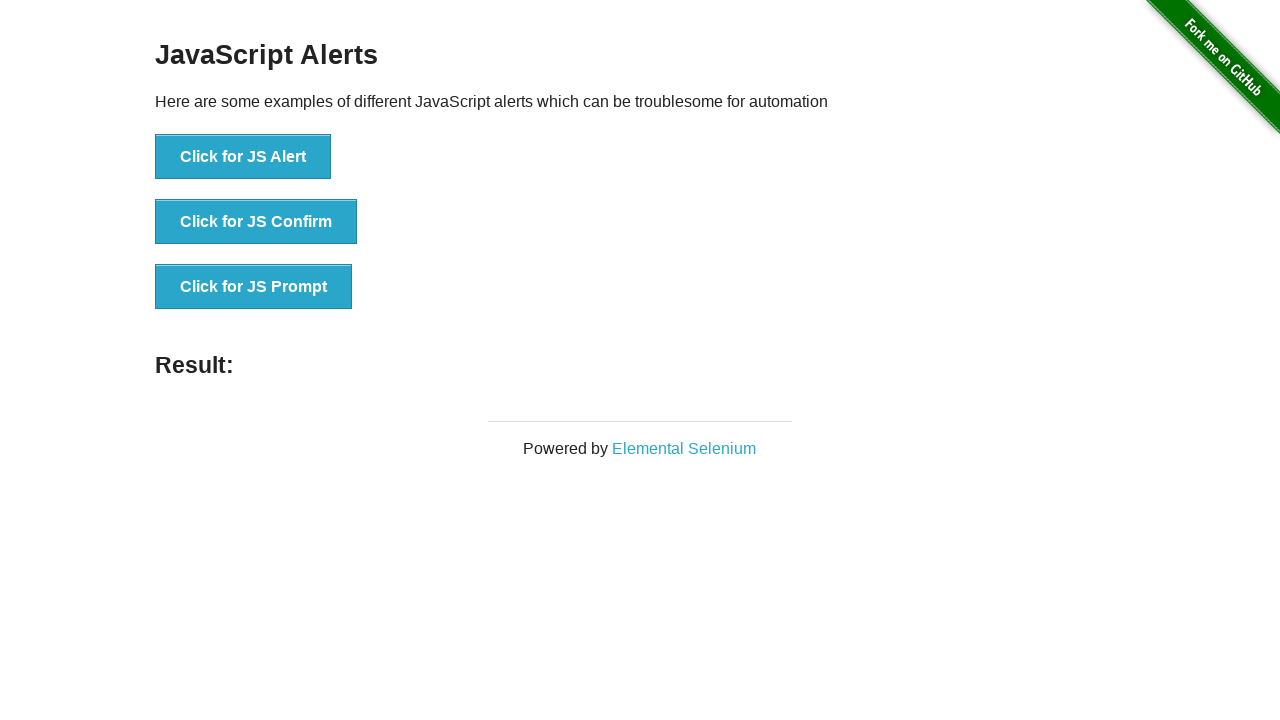

Clicked the JS Prompt button at (254, 287) on xpath=//button[text()='Click for JS Prompt']
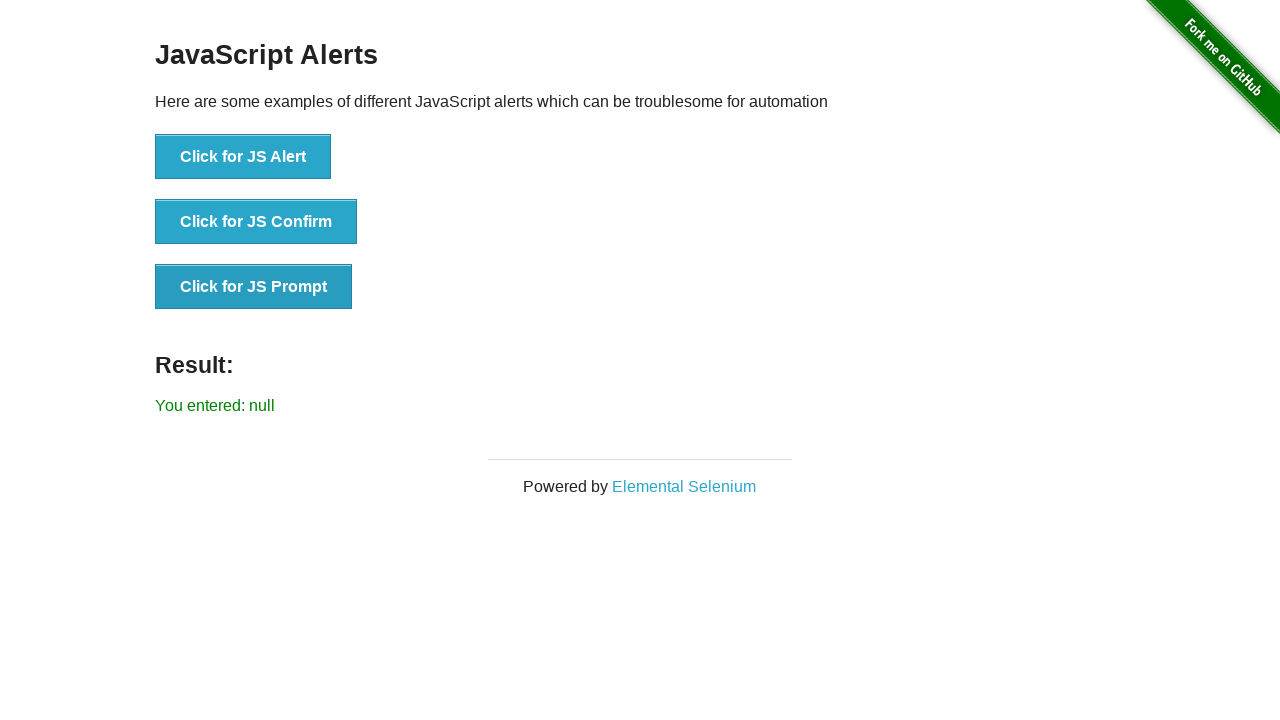

Set up dialog handler to accept prompts with 'CAPTAIN AMERICA'
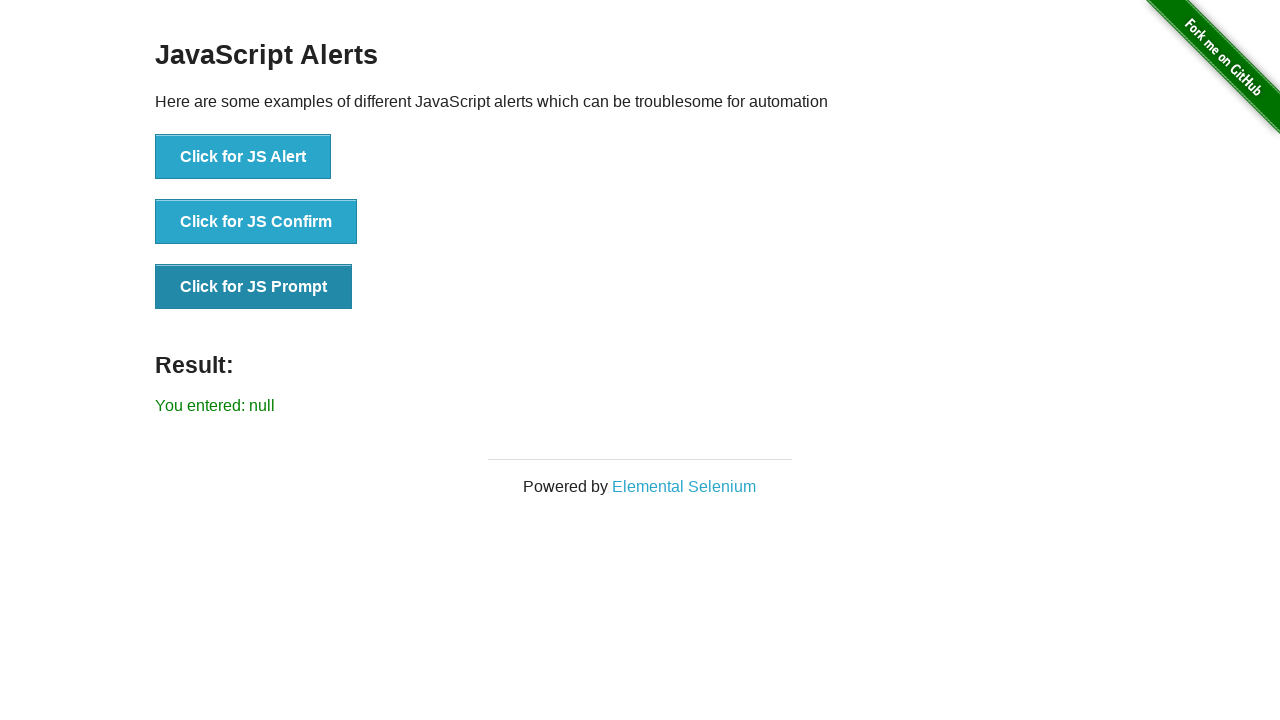

Clicked the JS Prompt button to trigger prompt dialog at (254, 287) on xpath=//button[text()='Click for JS Prompt']
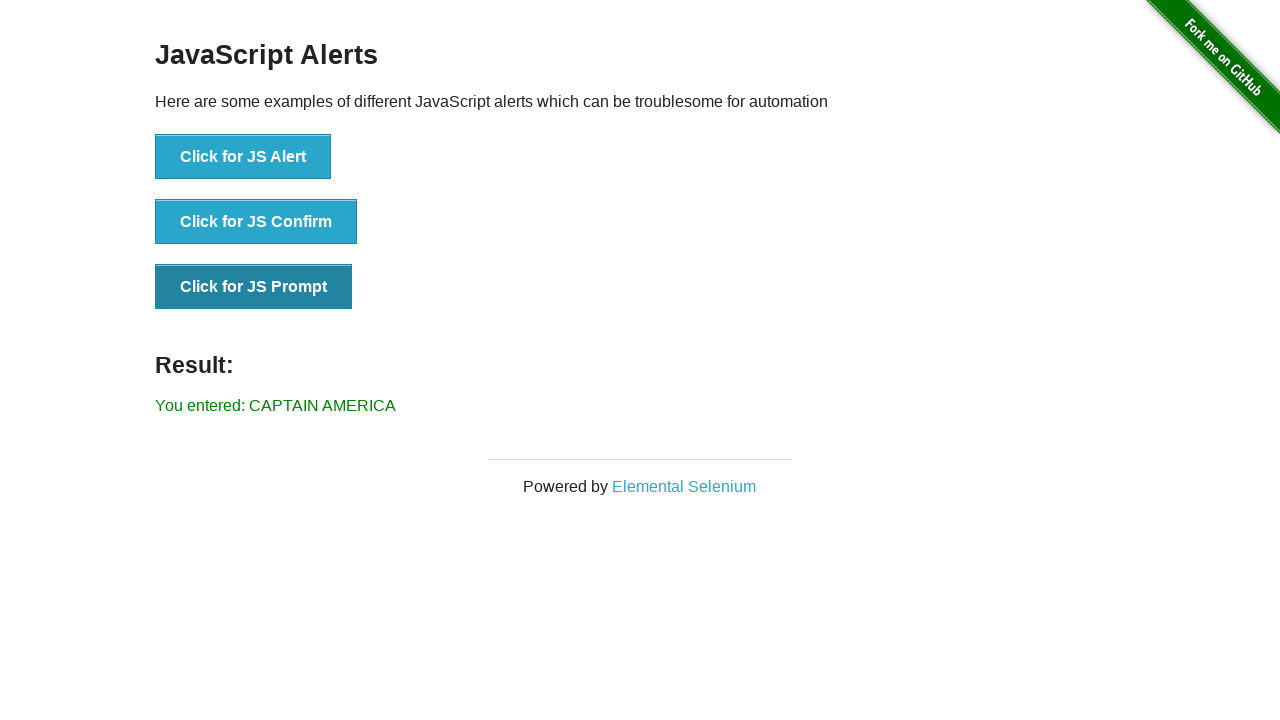

Prompt result text appeared on page
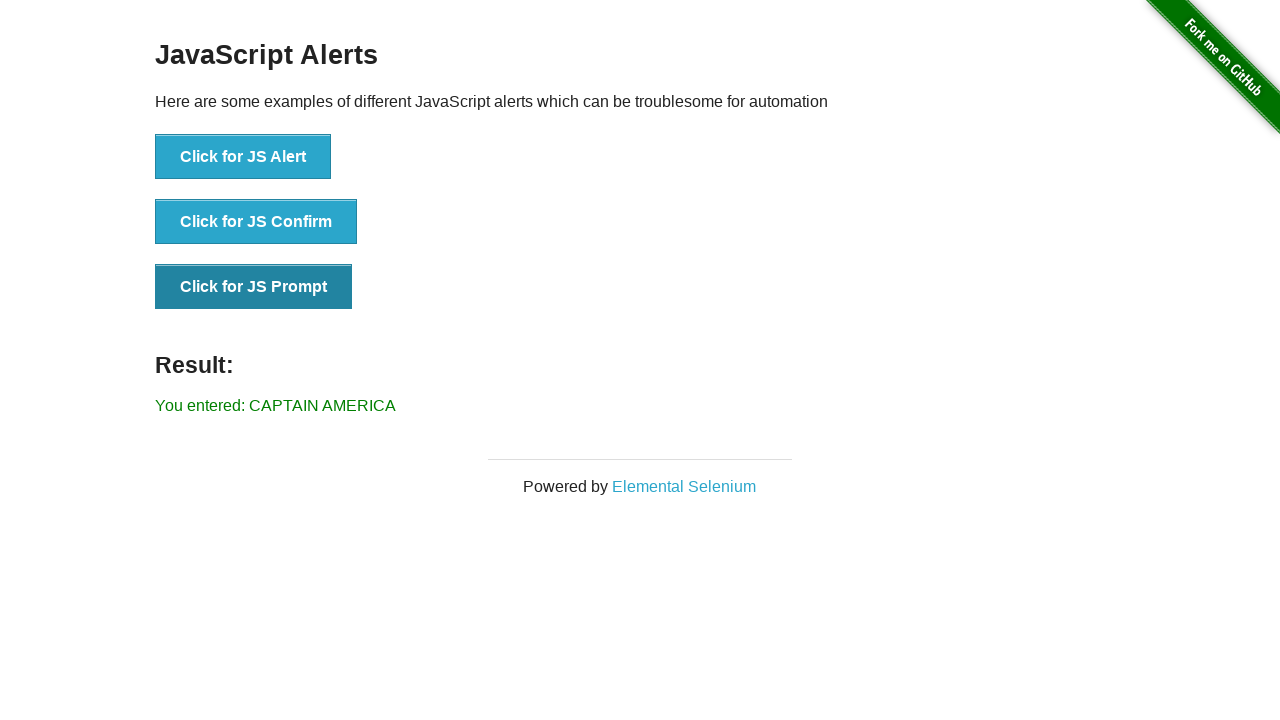

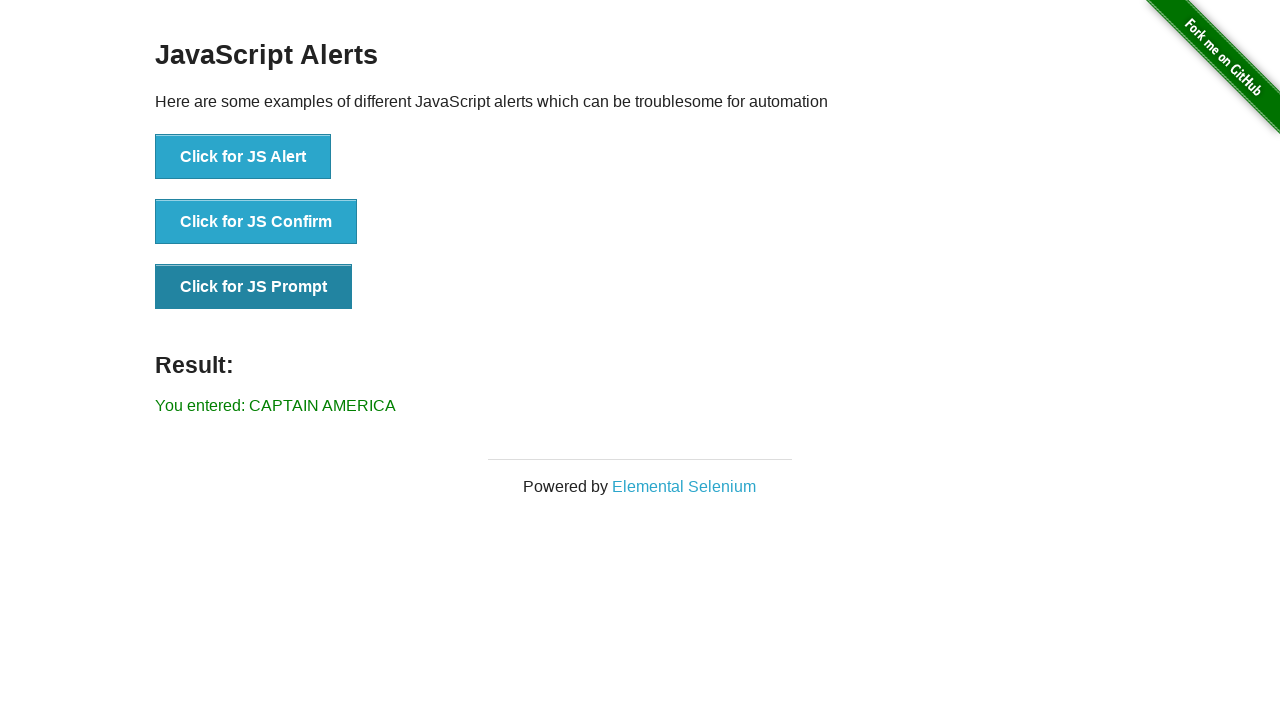